Tests a JotForm music lesson registration form by filling in personal details (name, date of birth), selecting an instrument, checking availability days, and entering a comment.

Starting URL: https://form.jotform.com/210892689605366

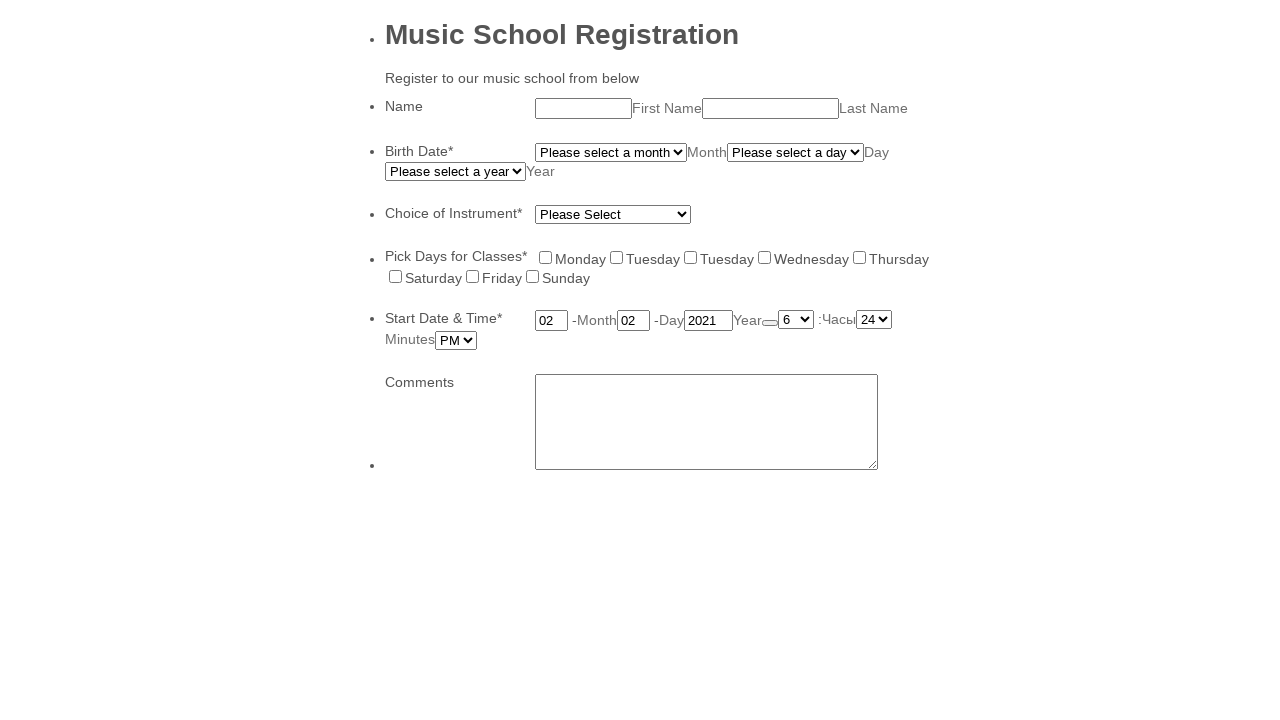

Entered first name 'Marcus' on #first_3
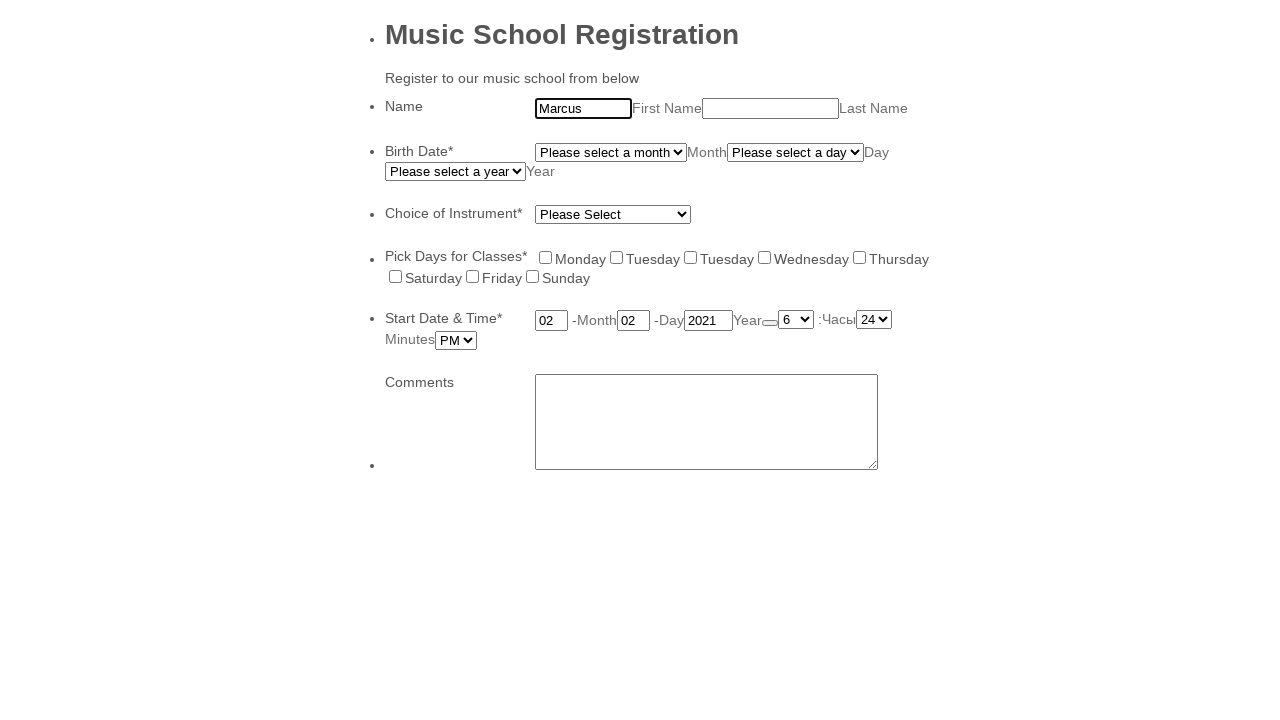

Entered last name 'Thompson' on #last_3
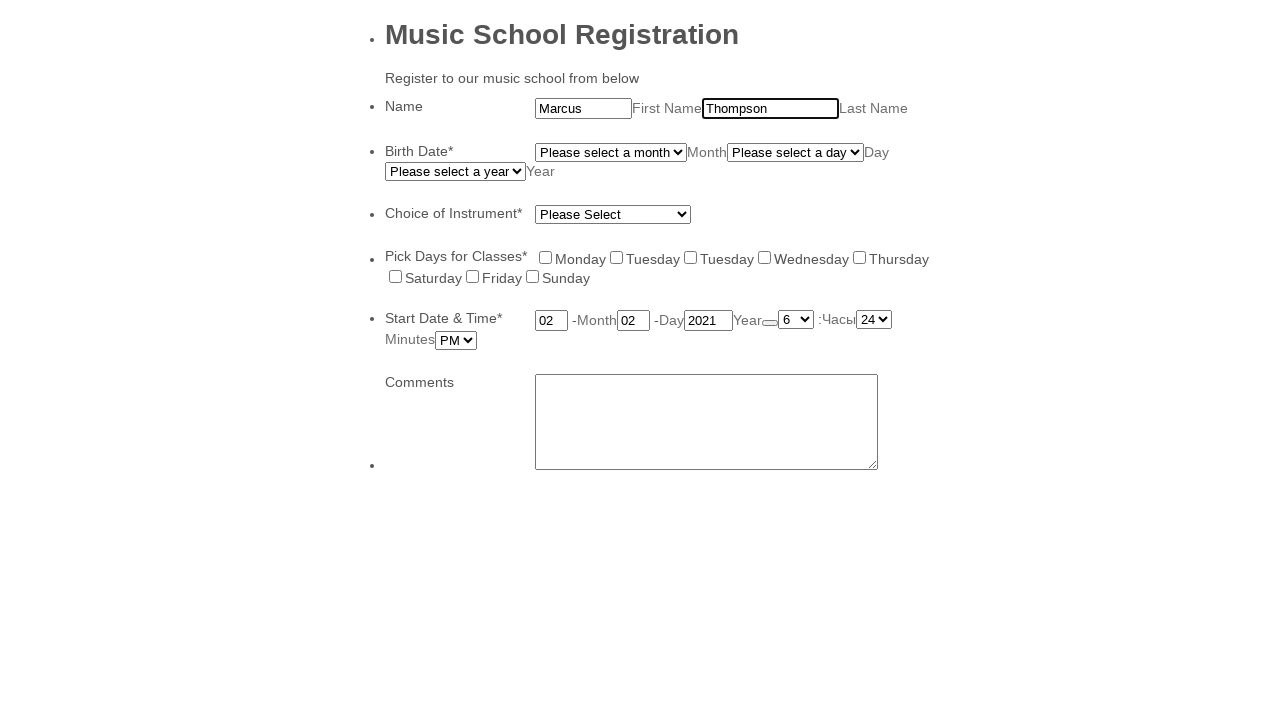

Selected March as birth month on #input_4_month
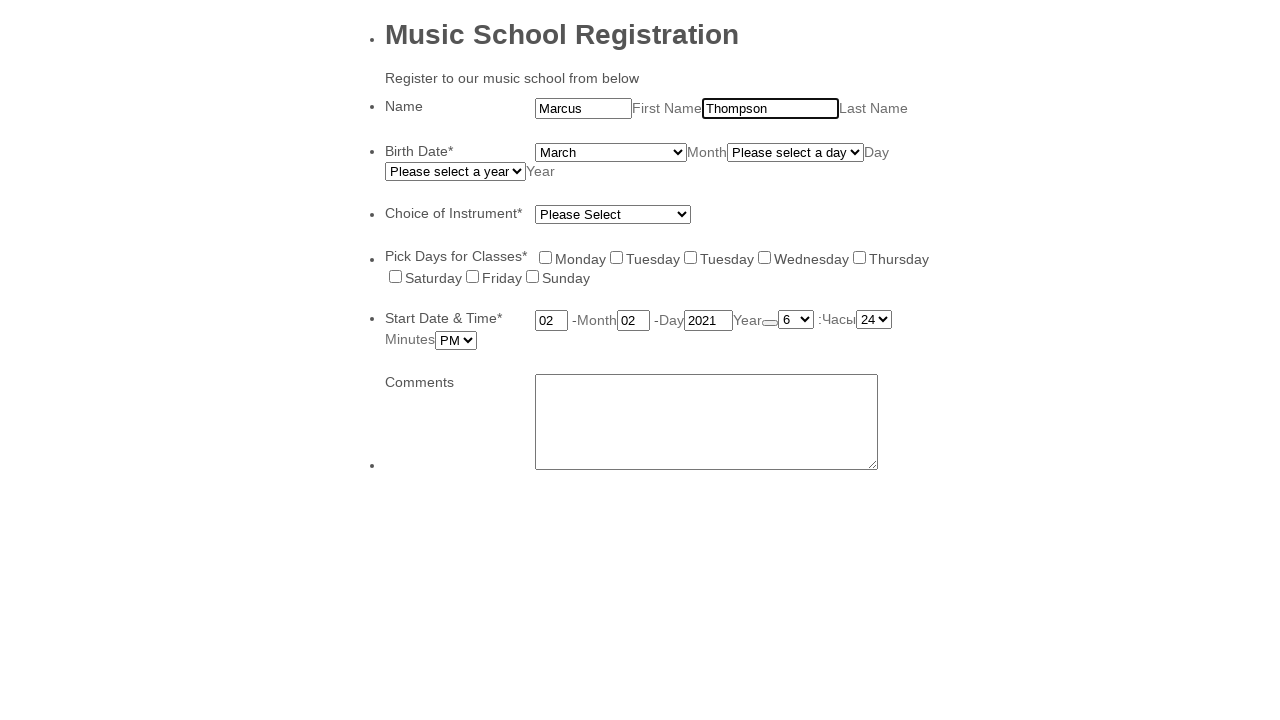

Selected 15 as birth day on #input_4_day
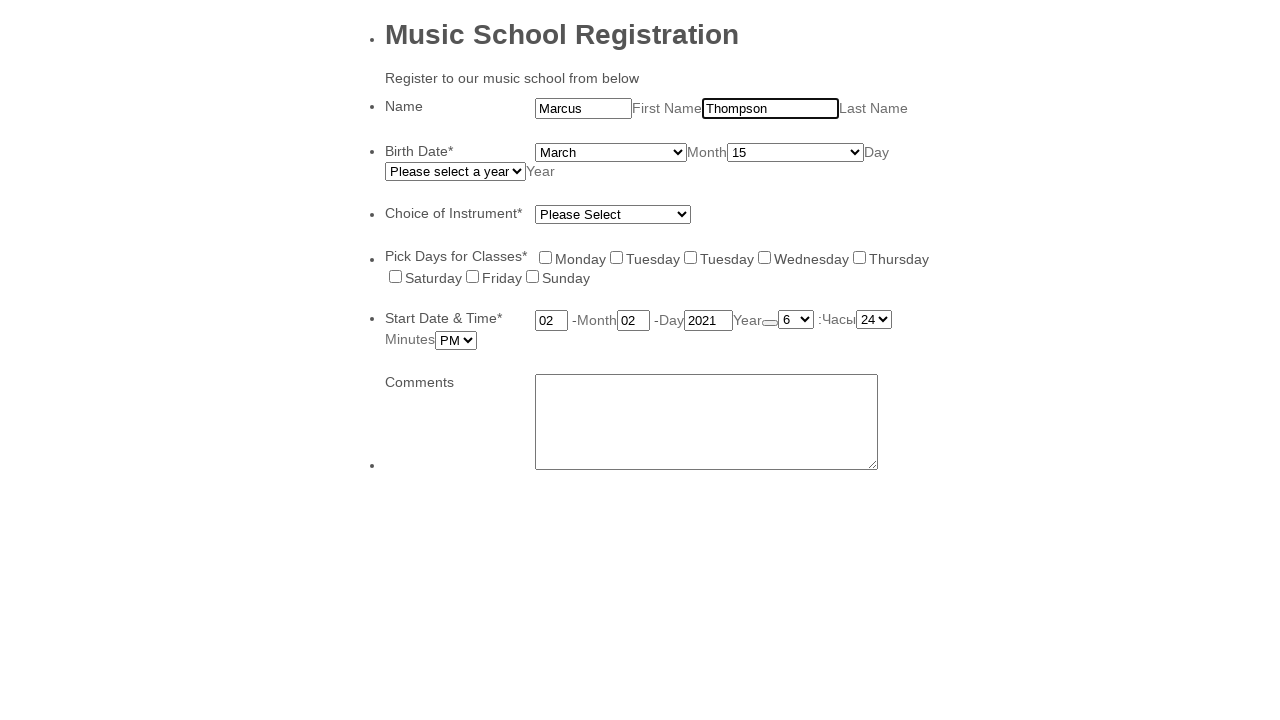

Selected 1998 as birth year on #input_4_year
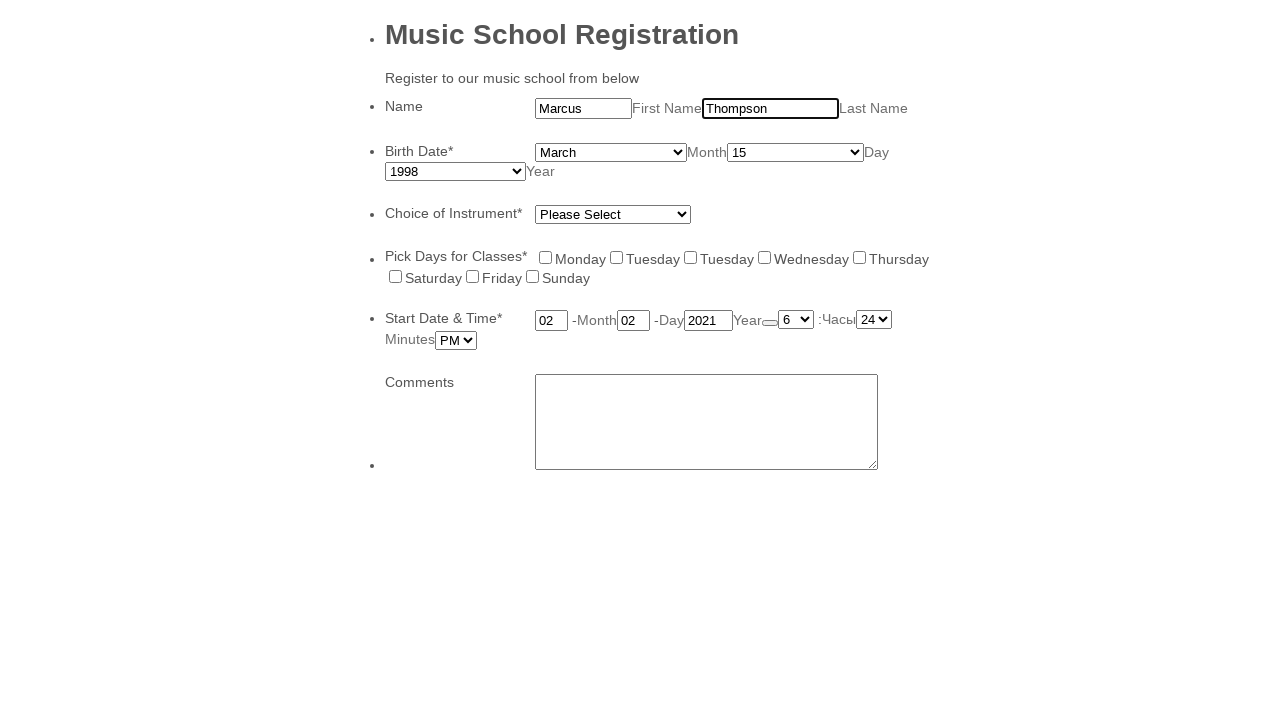

Selected 'Bass' as instrument on #input_5
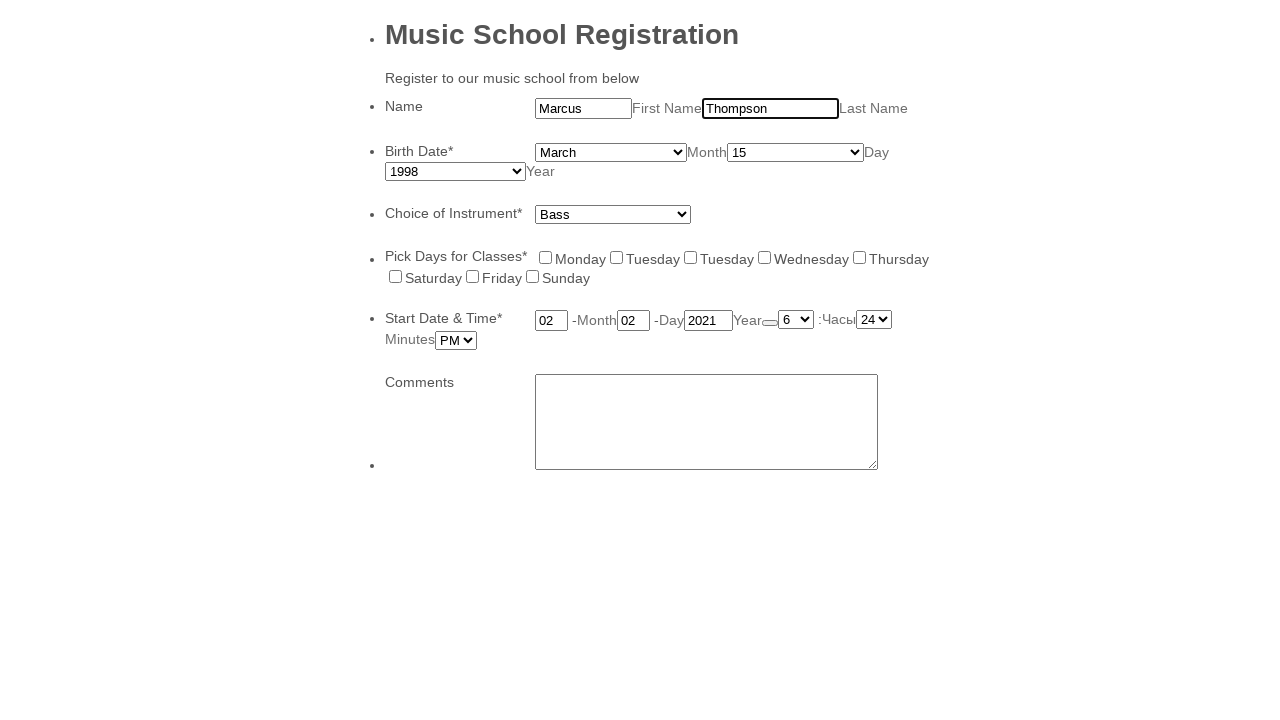

Checked availability for first day of week at (546, 257) on #input_6_0
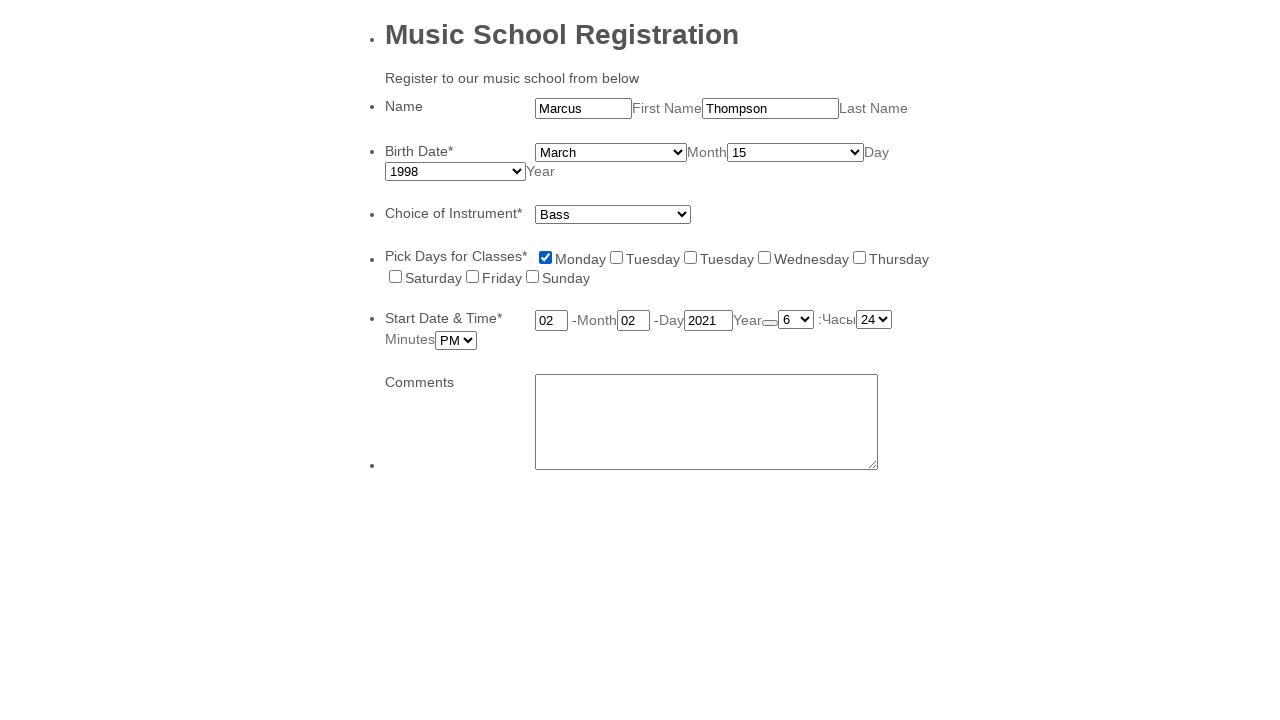

Checked availability for second day of week at (616, 257) on #input_6_1
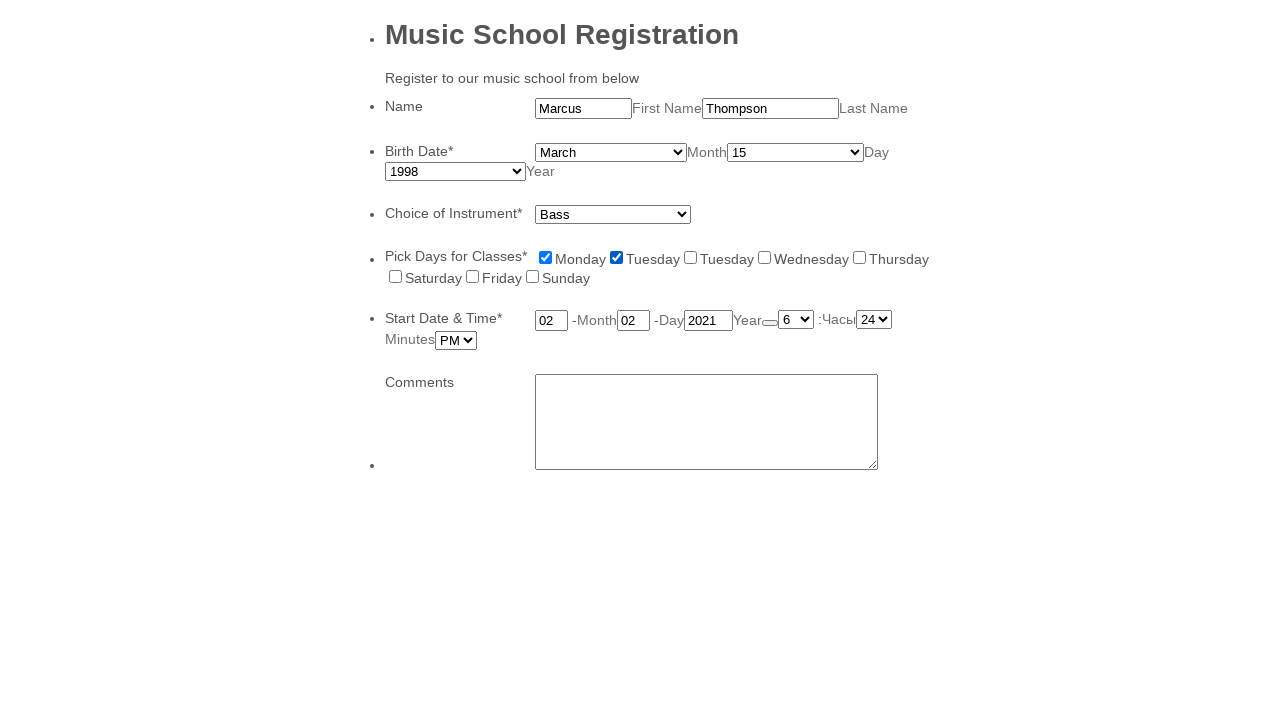

Checked availability for fourth day of week at (764, 257) on #input_6_3
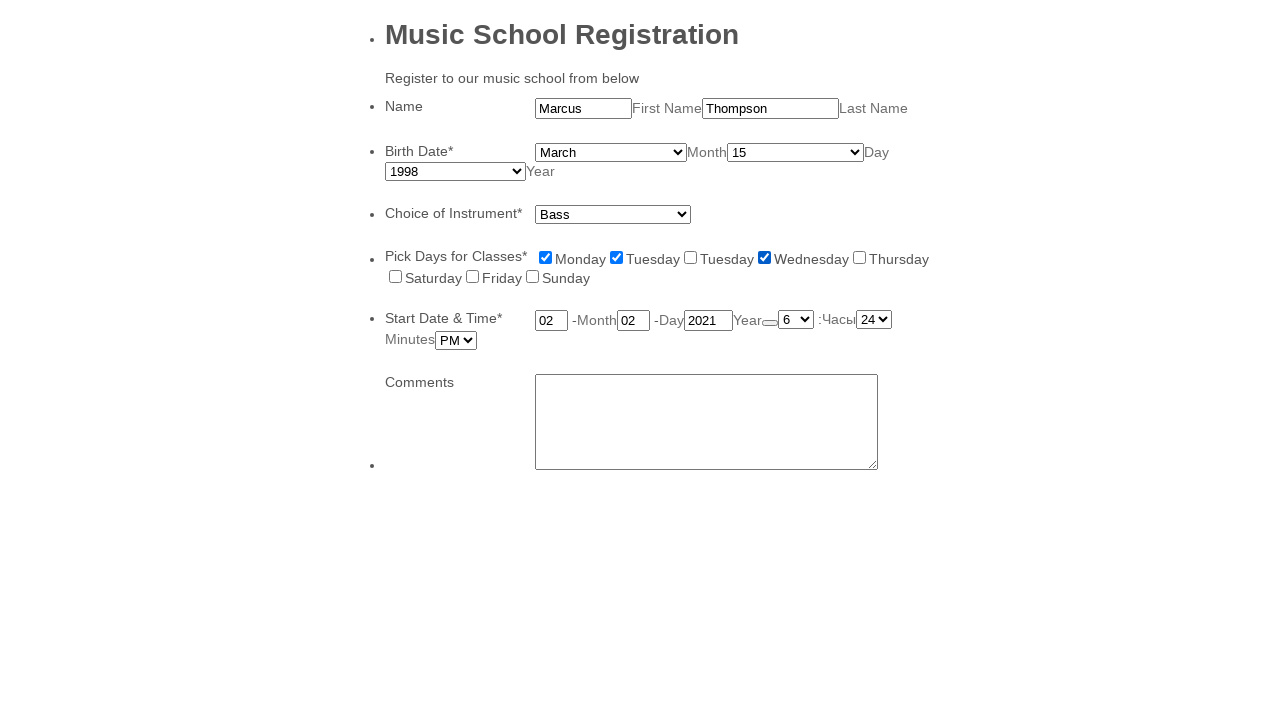

Checked availability for fifth day of week at (860, 257) on #input_6_4
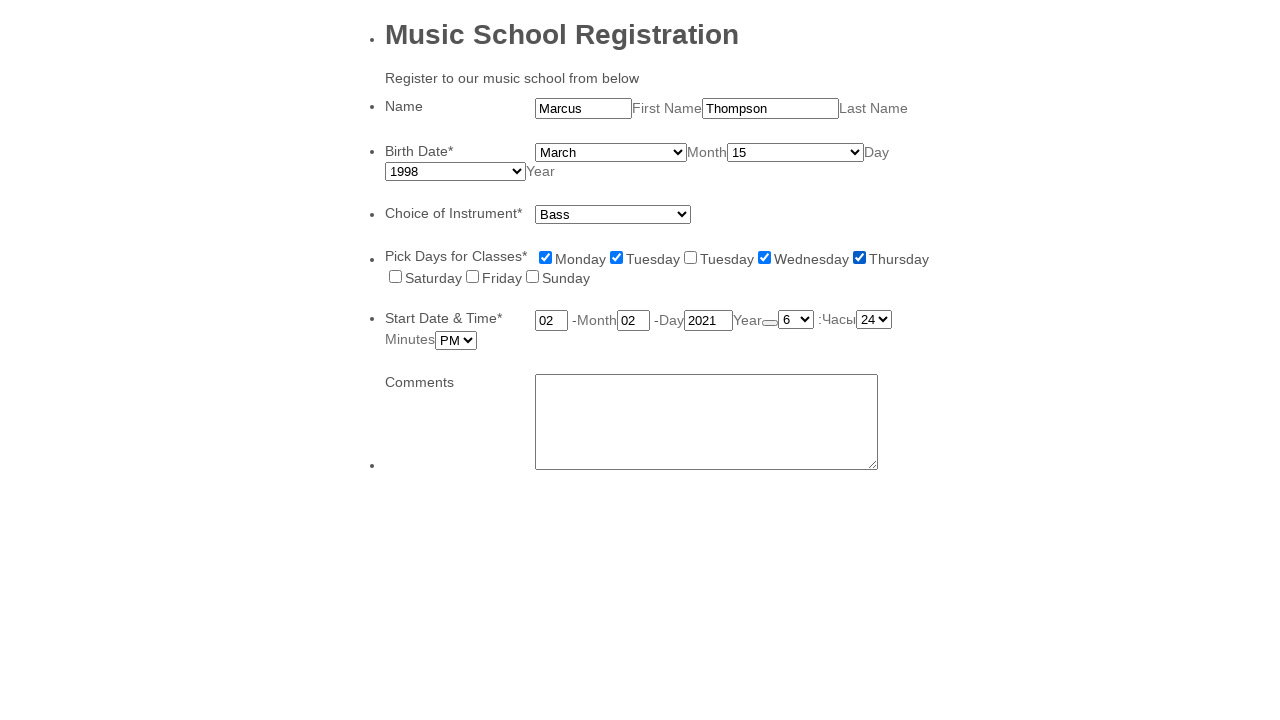

Checked availability for seventh day of week at (472, 276) on #input_6_6
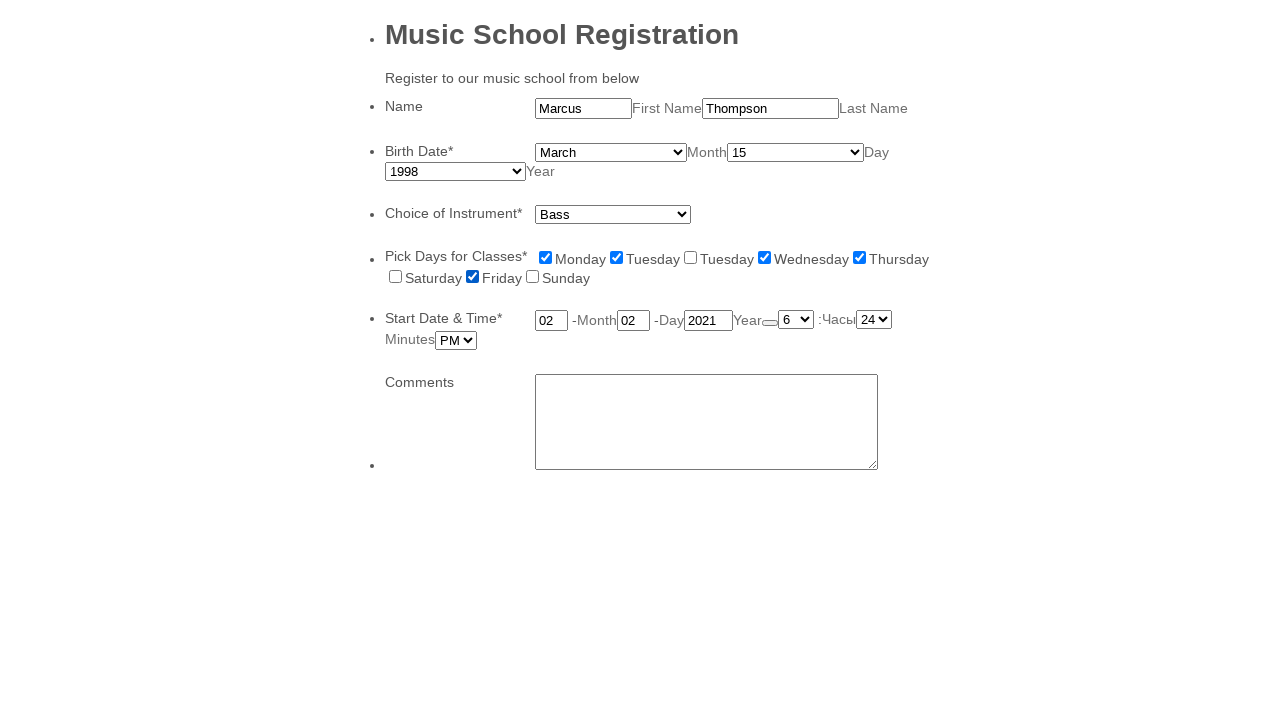

Scrolled to comment box
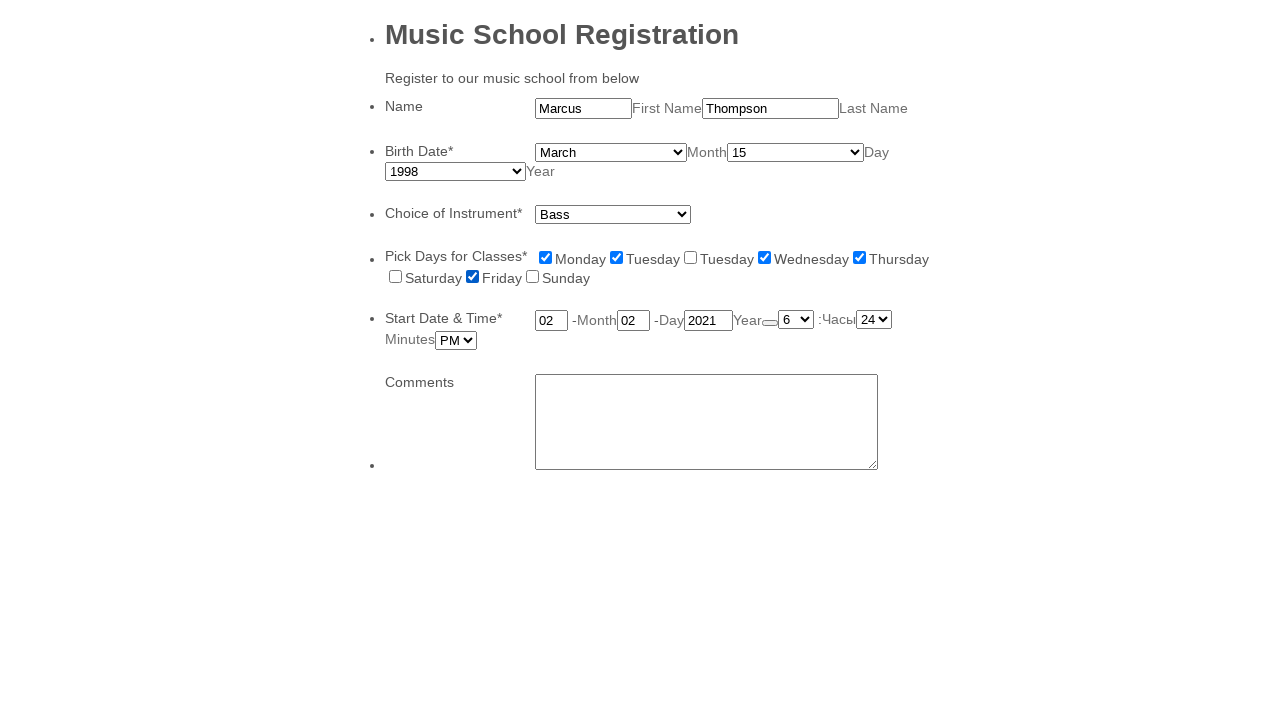

Entered comment about bass guitar experience on #input_8
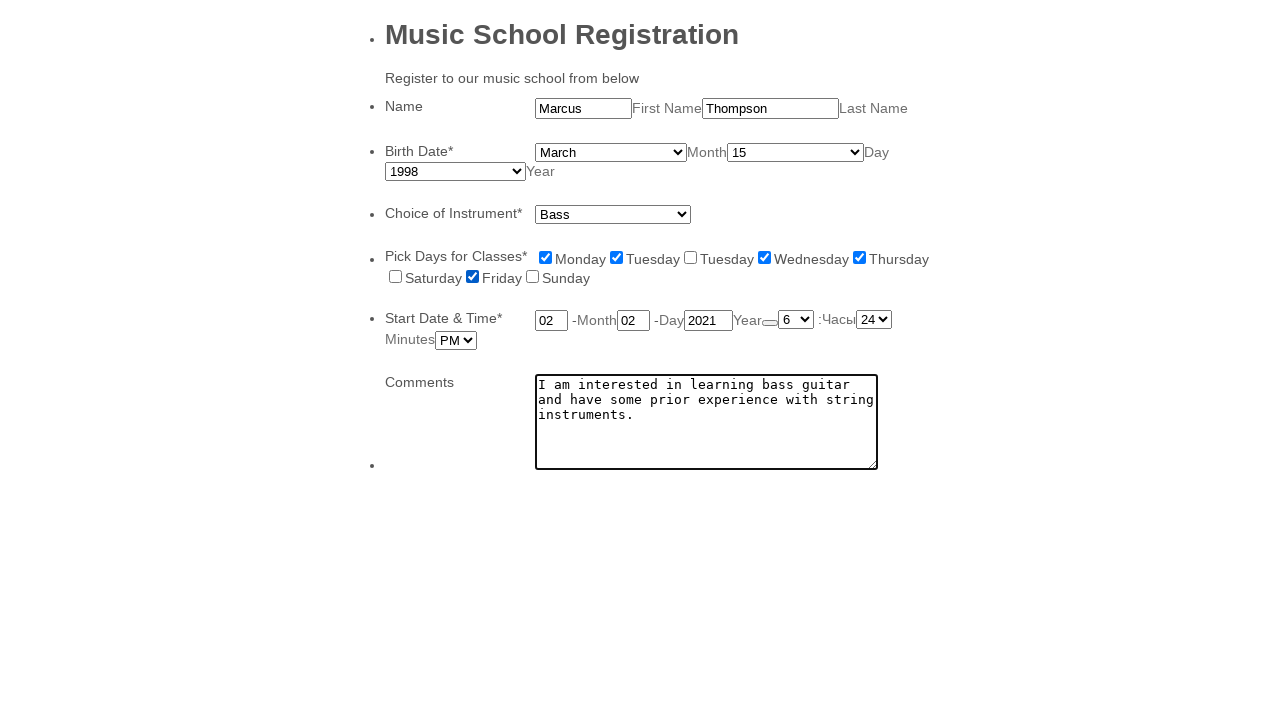

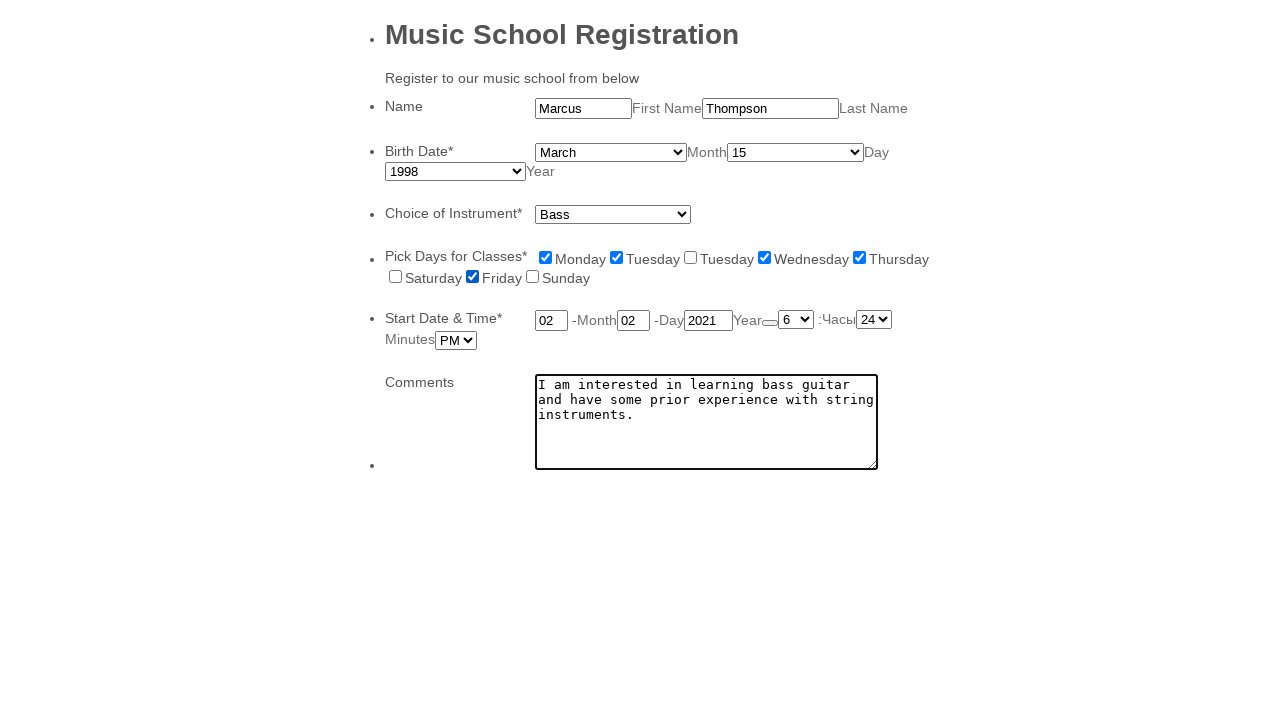